Tests login form validation by entering a username and password, clearing only the password field, then clicking login to verify the "Password is required" error message appears

Starting URL: https://www.saucedemo.com/

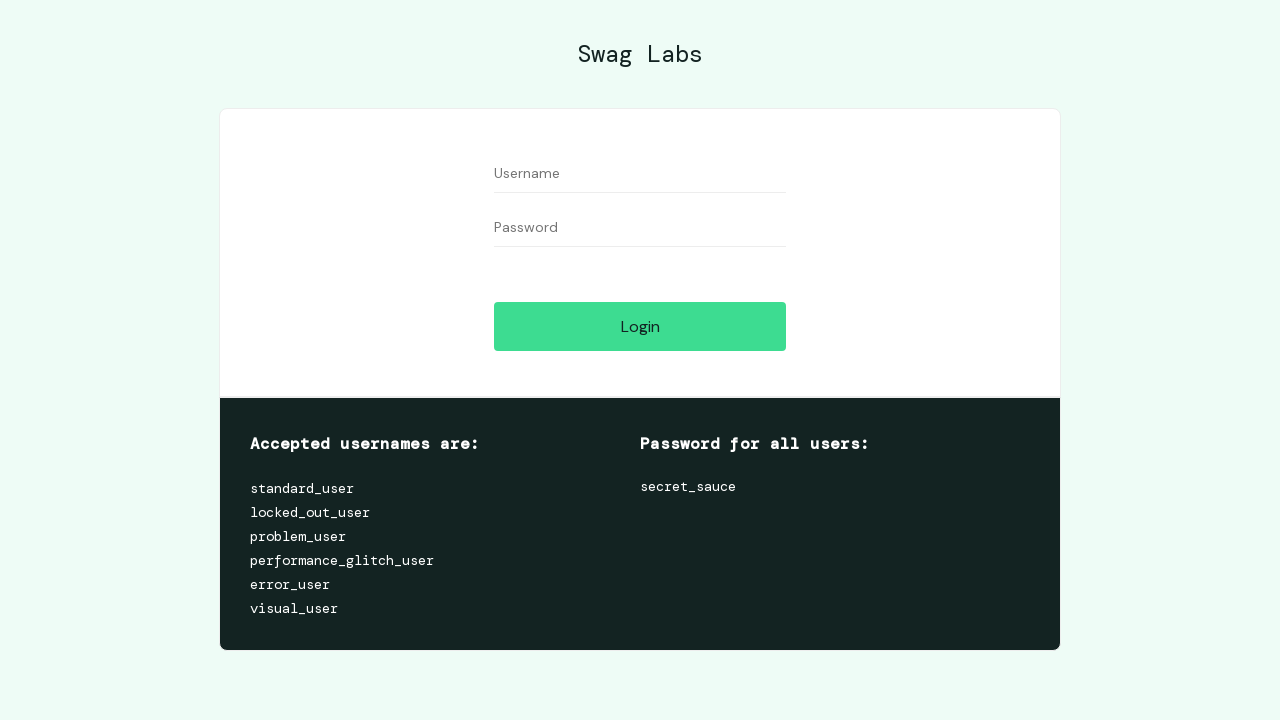

Entered 'standard_user' into the username field on //input[@id='user-name']
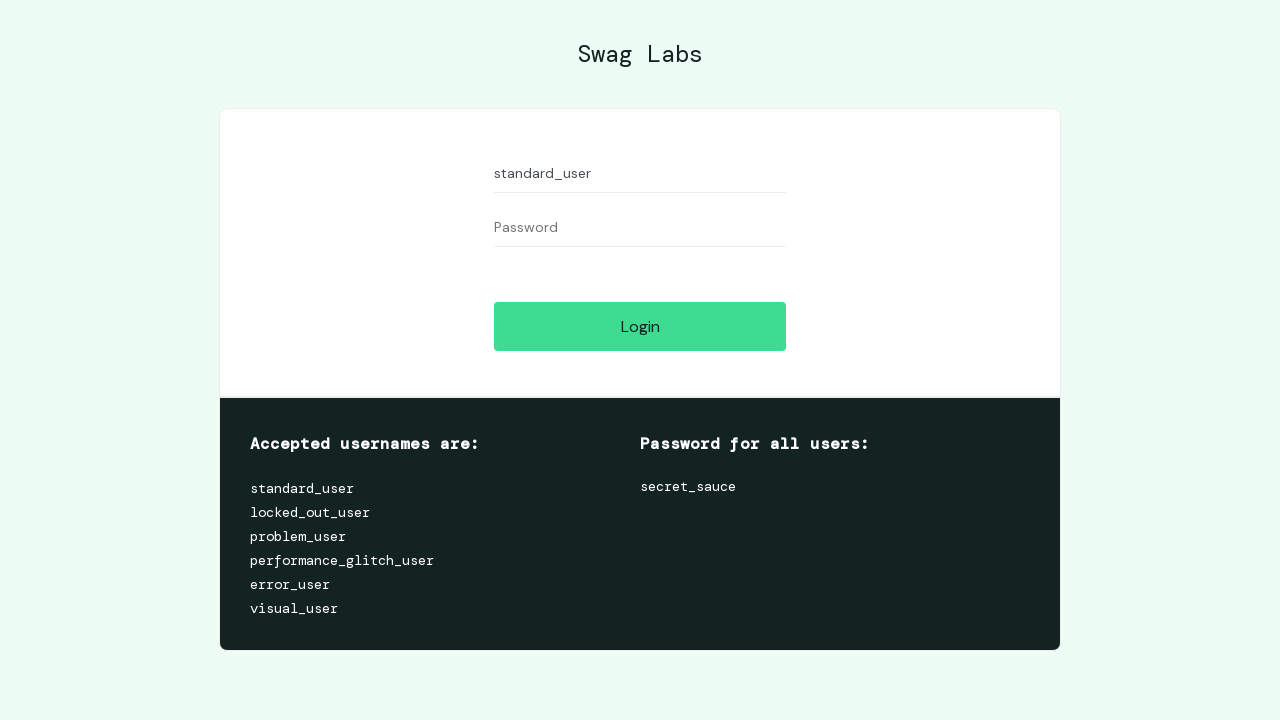

Entered 'secret_sauce' into the password field on //input[@id='password']
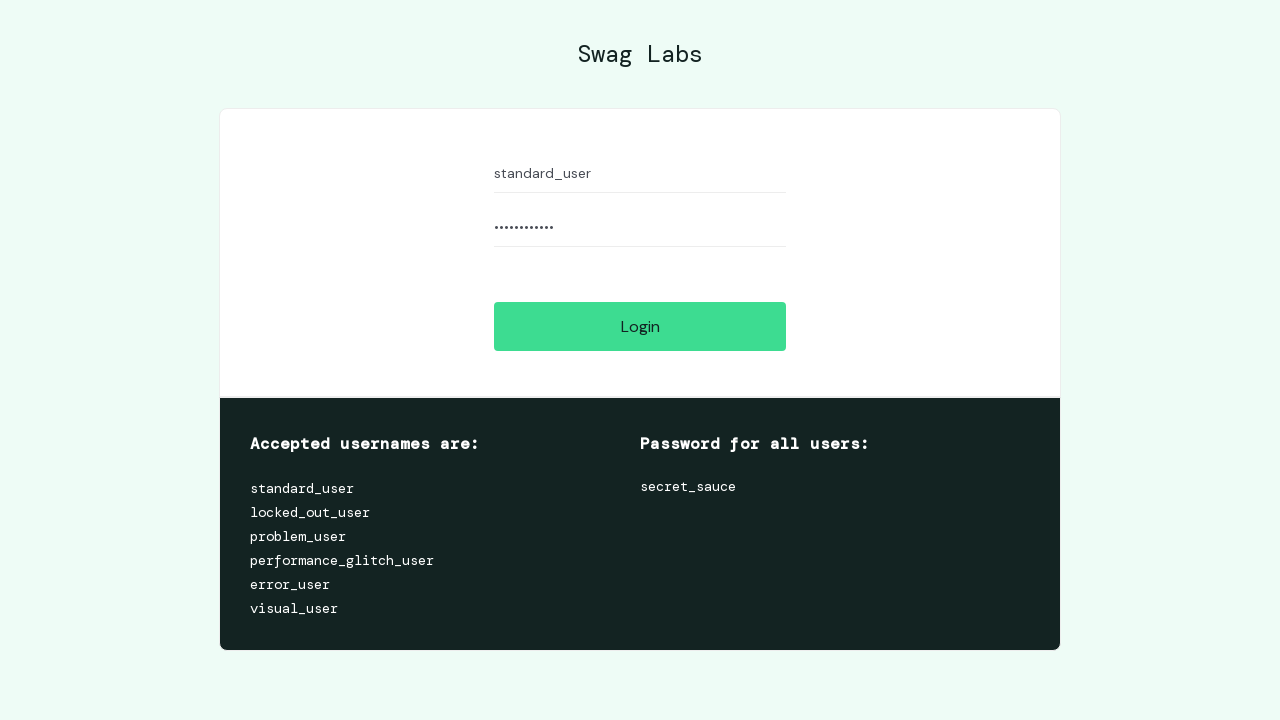

Cleared the password field on //input[@id='password']
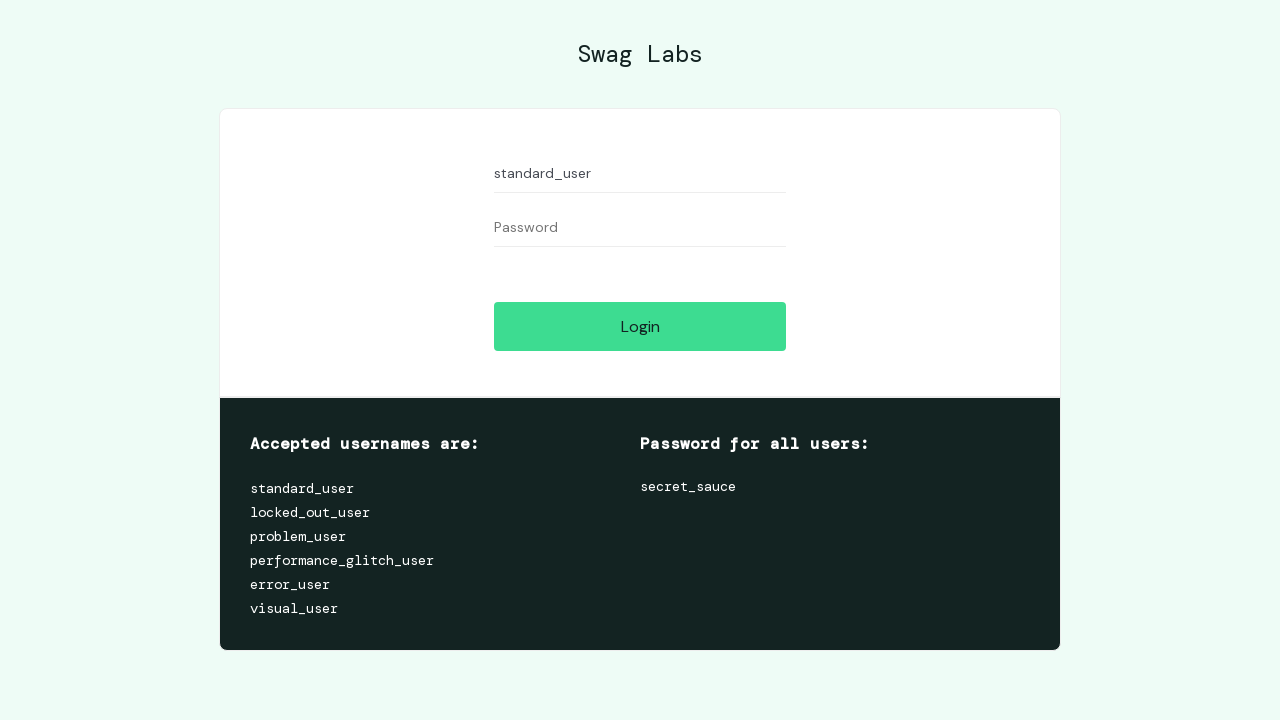

Clicked the Login button at (640, 326) on xpath=//input[@id='login-button']
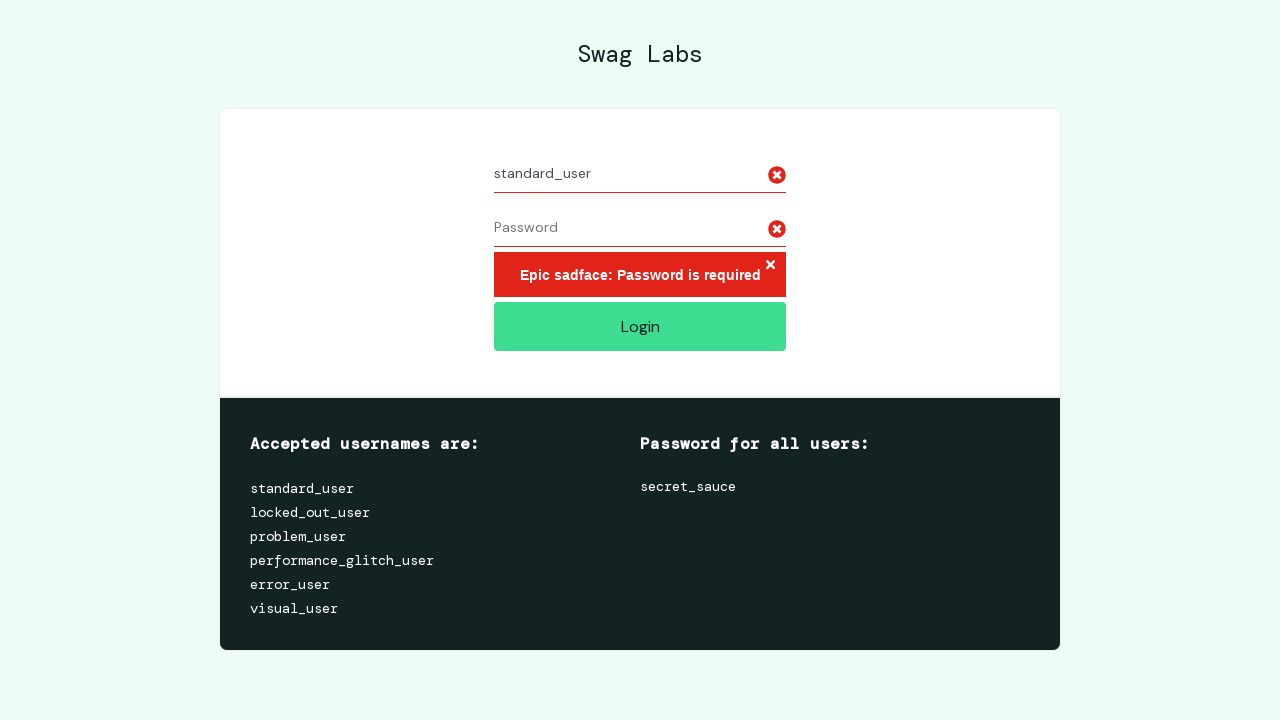

Verified 'Password is required' error message appeared
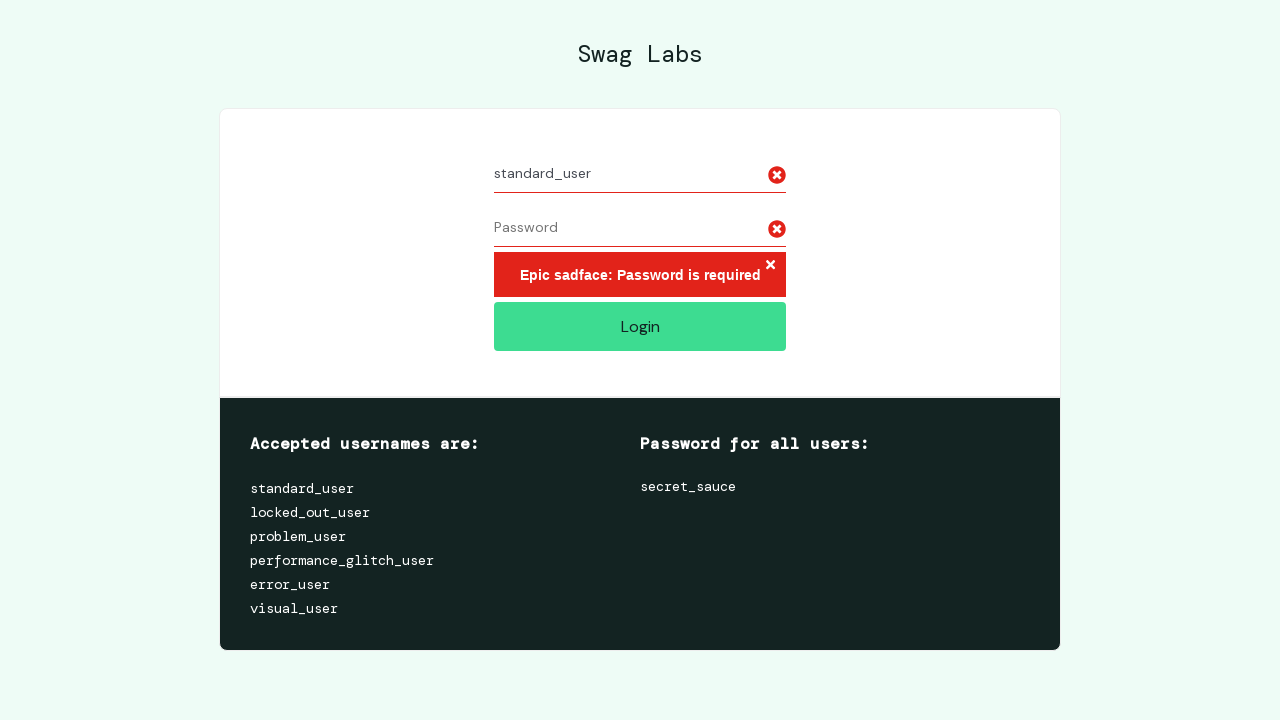

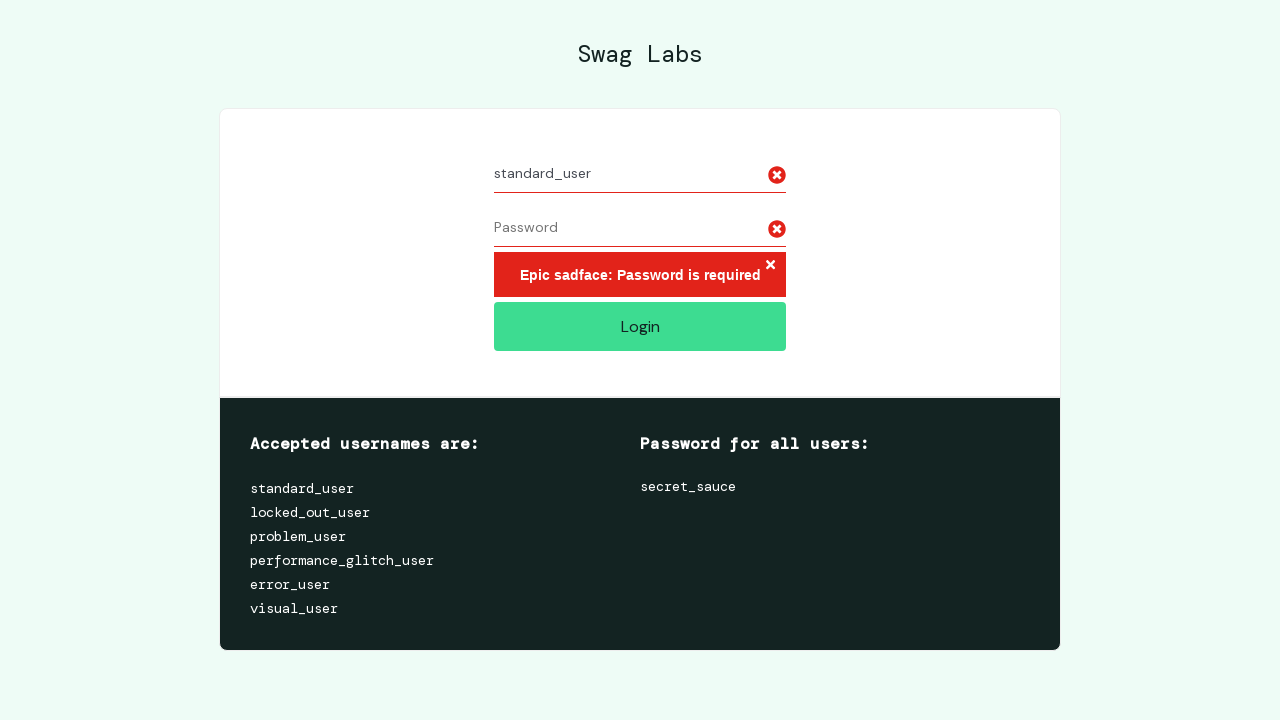